Performs drag and drop operation between two columns

Starting URL: https://the-internet.herokuapp.com/drag_and_drop

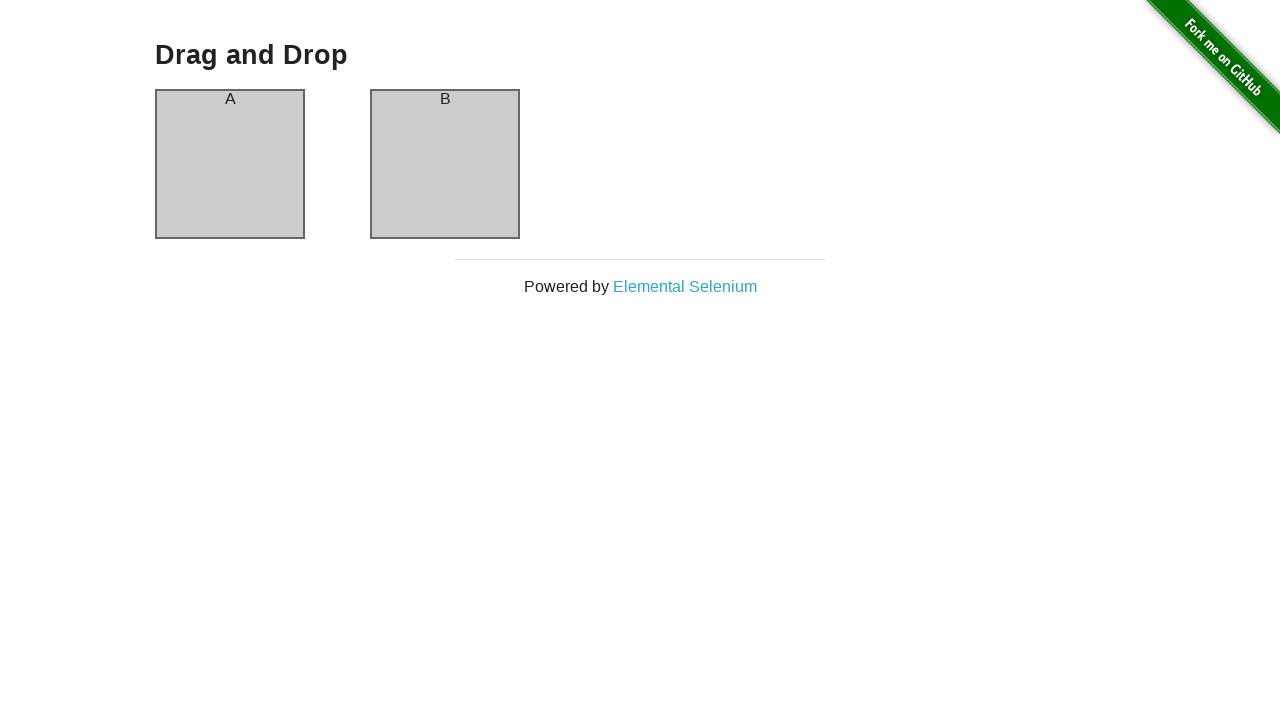

Navigated to drag and drop test page
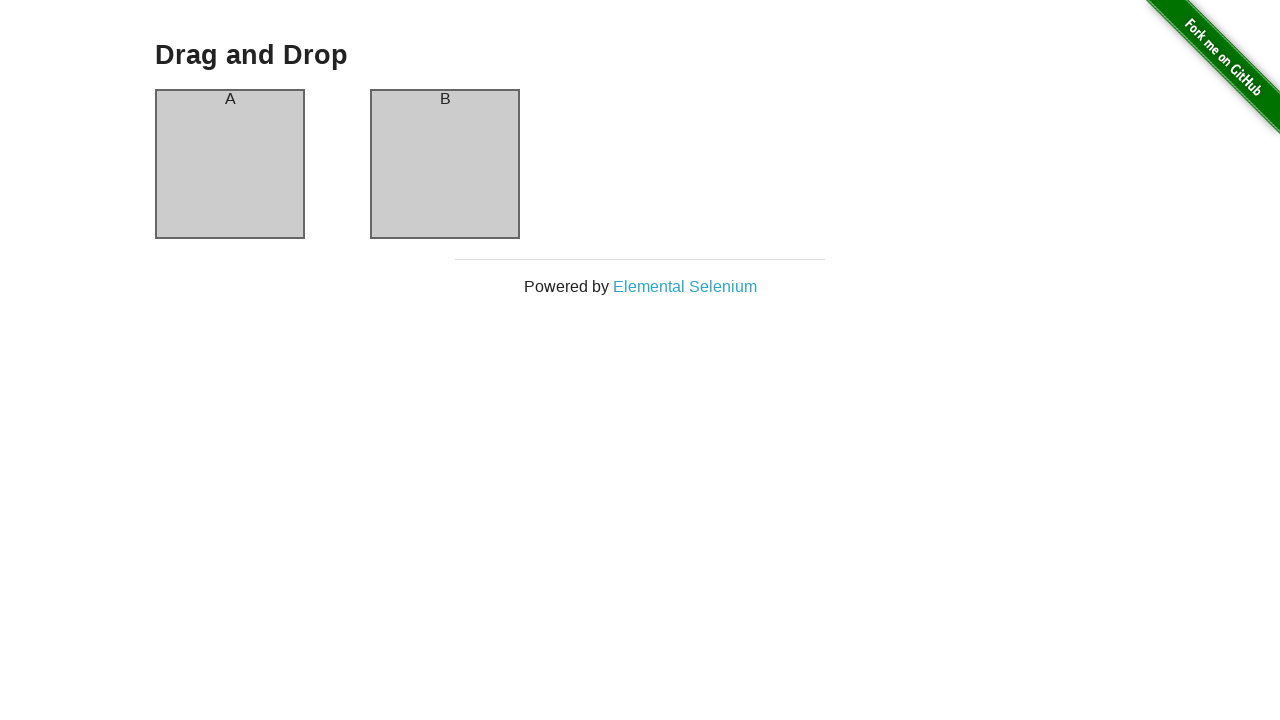

Located source element (column A)
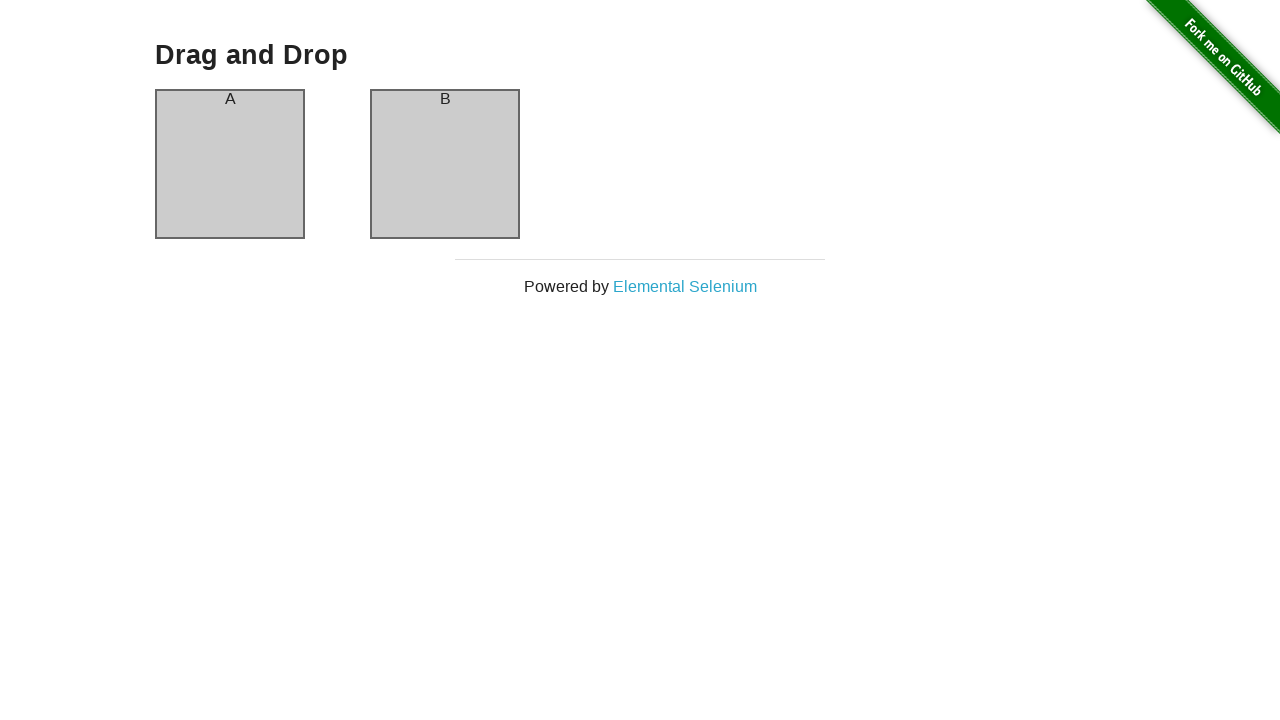

Located target element (column B)
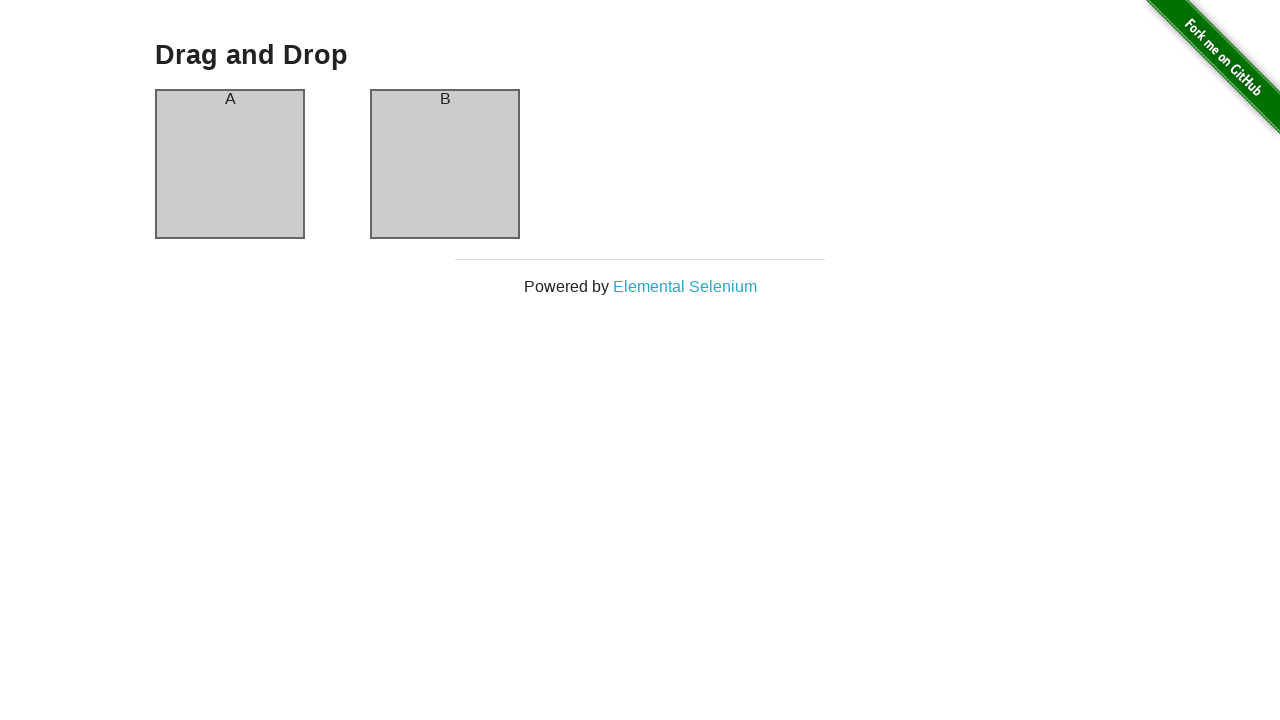

Dragged column A to column B at (445, 164)
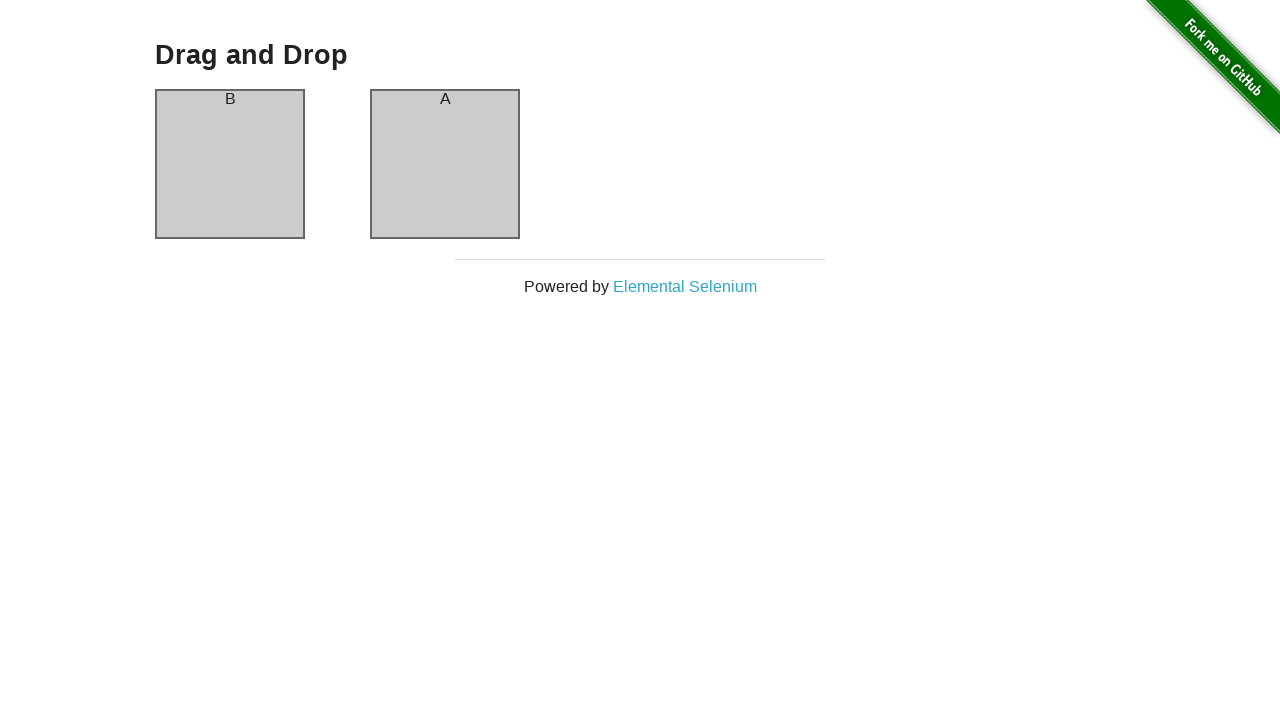

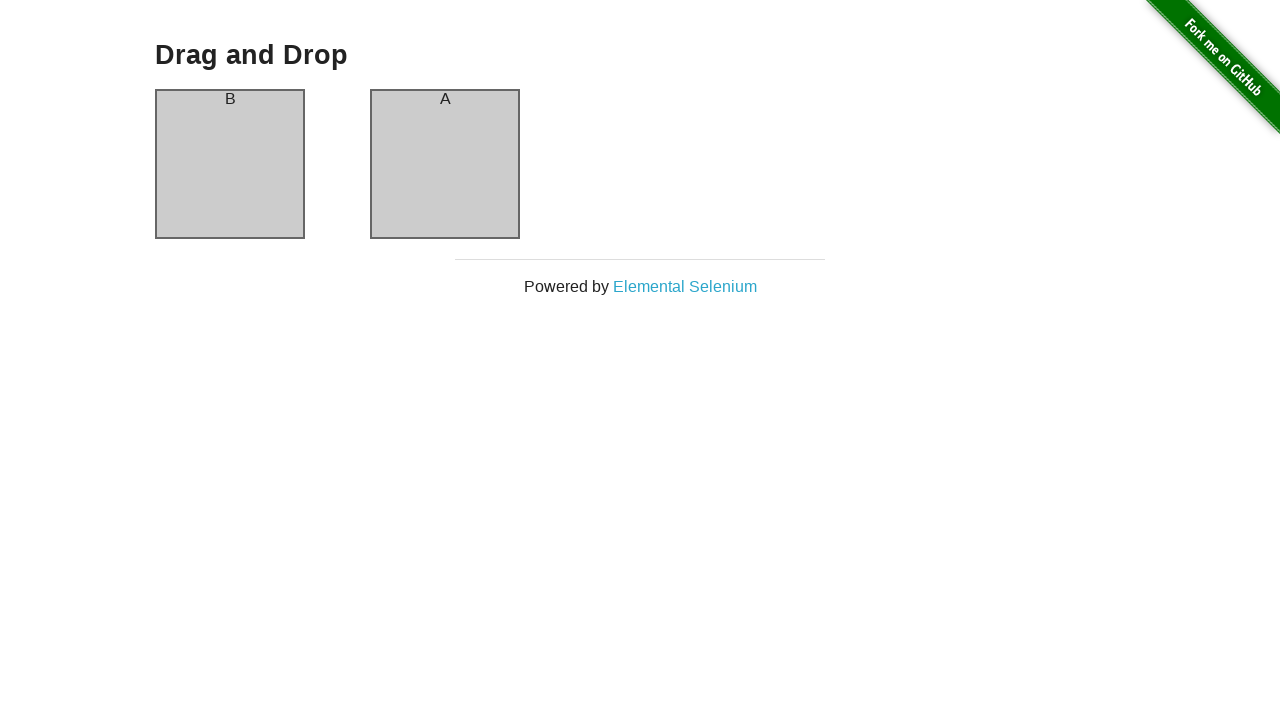